Fills out a user registration form with personal details including name, email, mobile, occupation, gender, and password, then submits the form

Starting URL: https://rahulshettyacademy.com/client

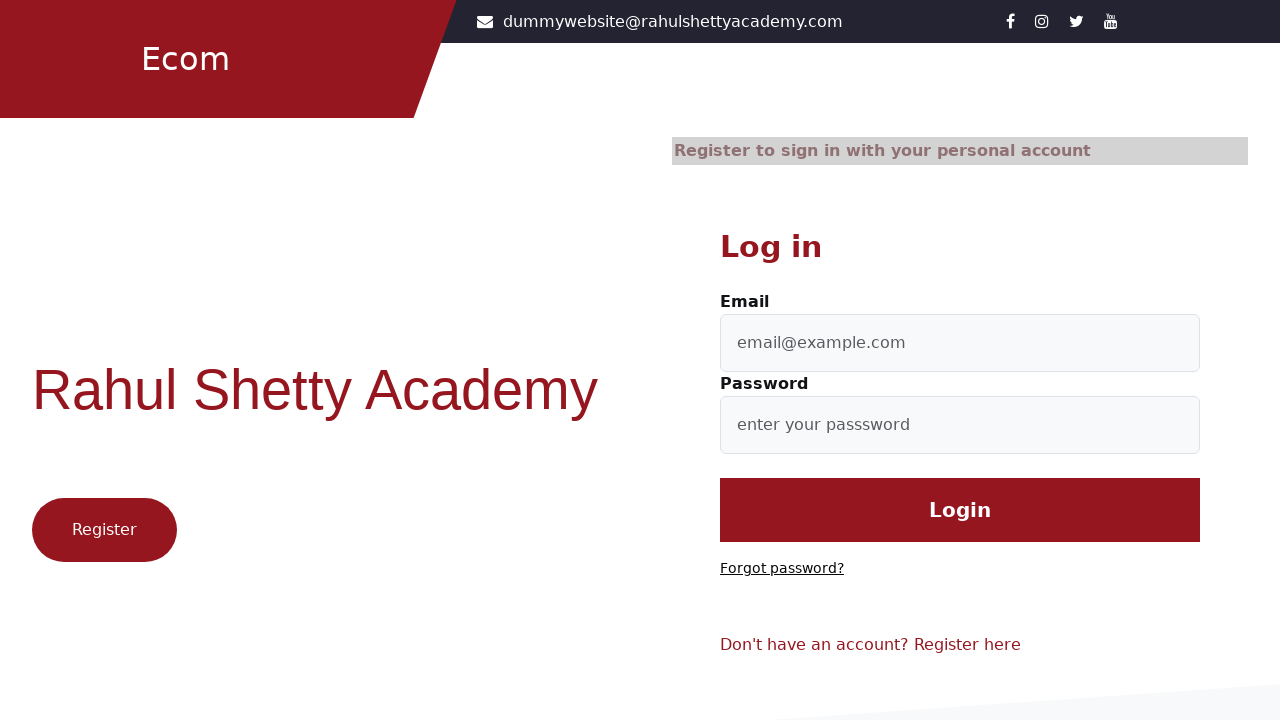

Clicked 'Register here' link to navigate to registration form at (968, 645) on internal:text="Register here"i
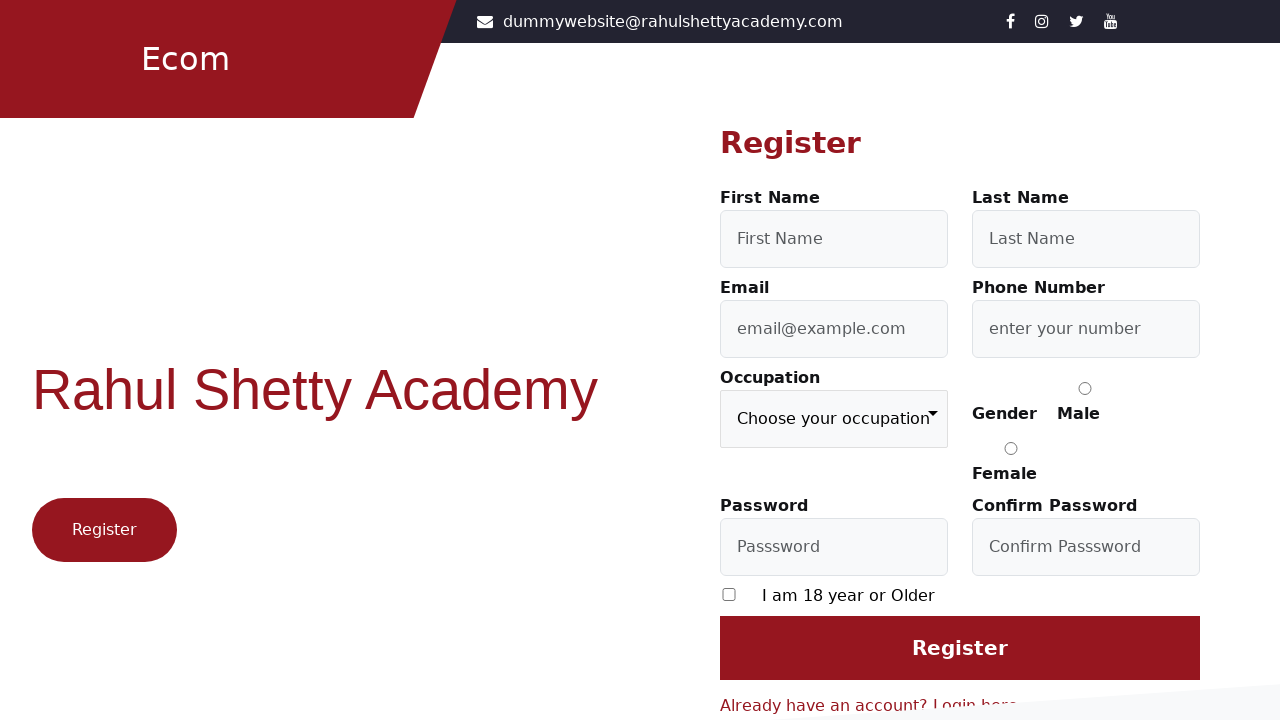

Entered first name 'Ataure' on #firstName
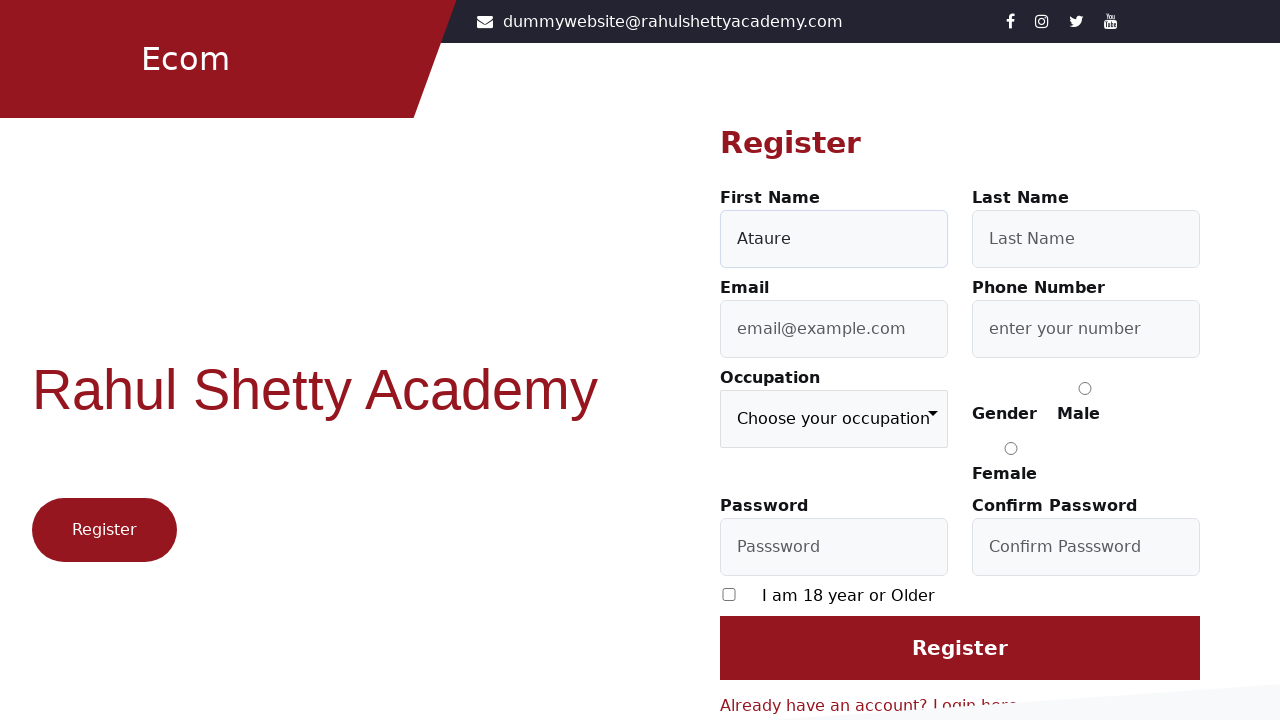

Entered last name 'Rahaman' on #lastName
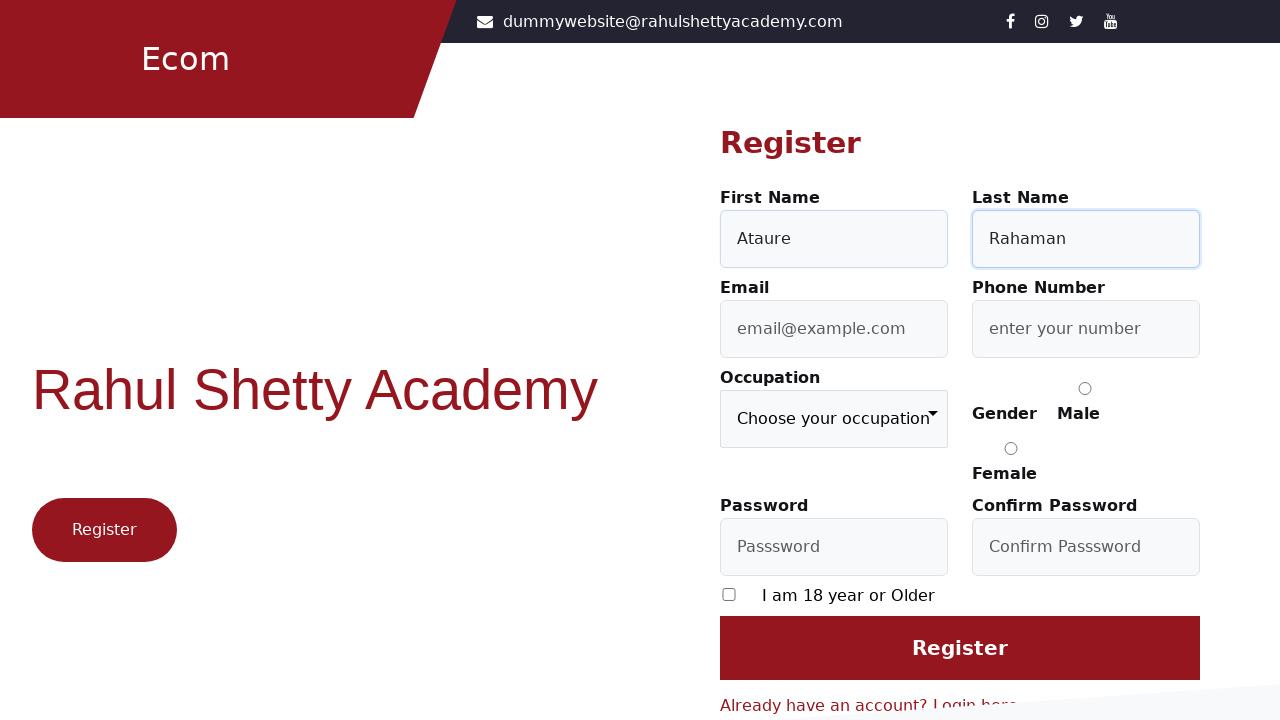

Entered email 'noiceataure@gmail.com' on #userEmail
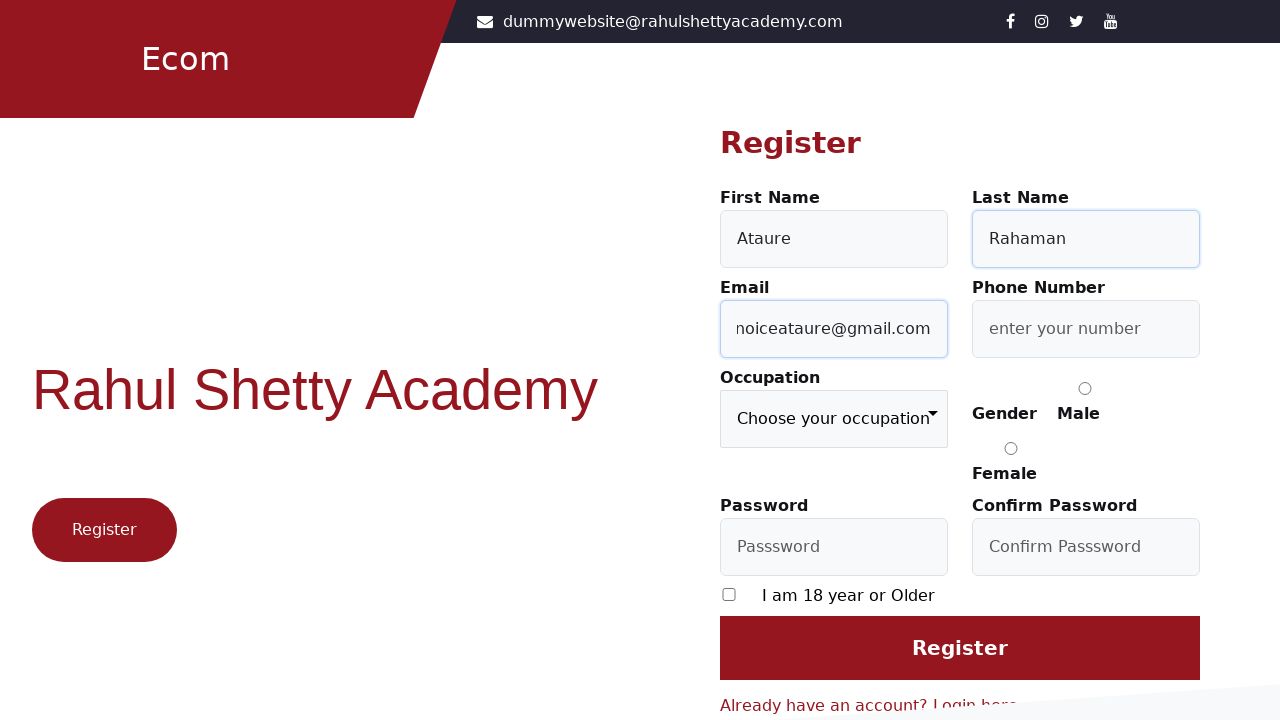

Entered mobile number '1799797447' on #userMobile
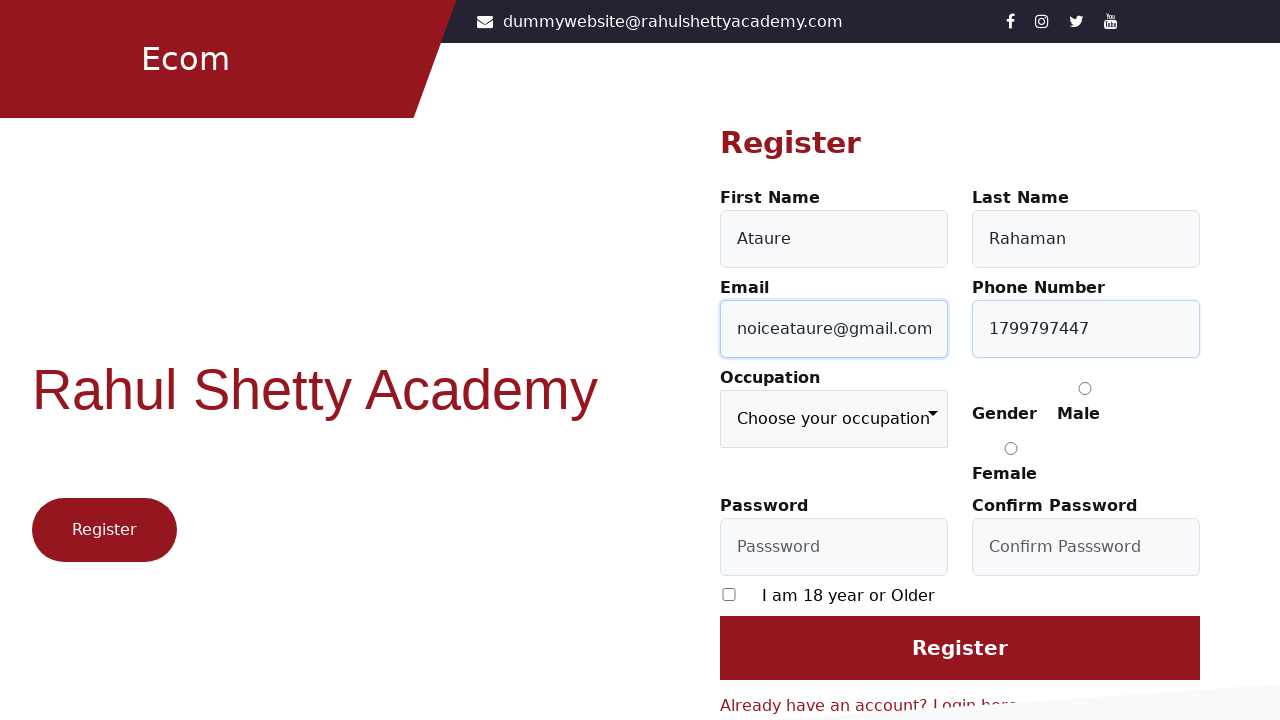

Selected 'Engineer' from occupation dropdown on [formcontrolname=occupation]
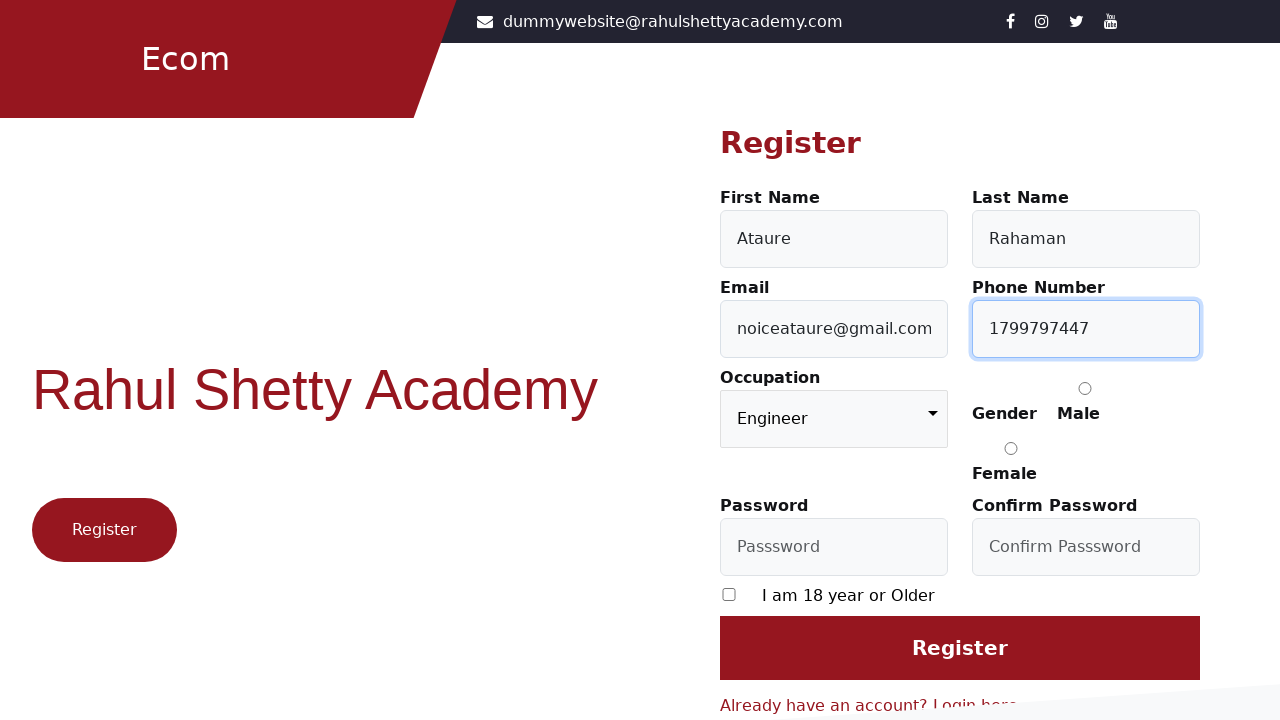

Selected 'Male' gender option at (1085, 388) on internal:label="Male"s
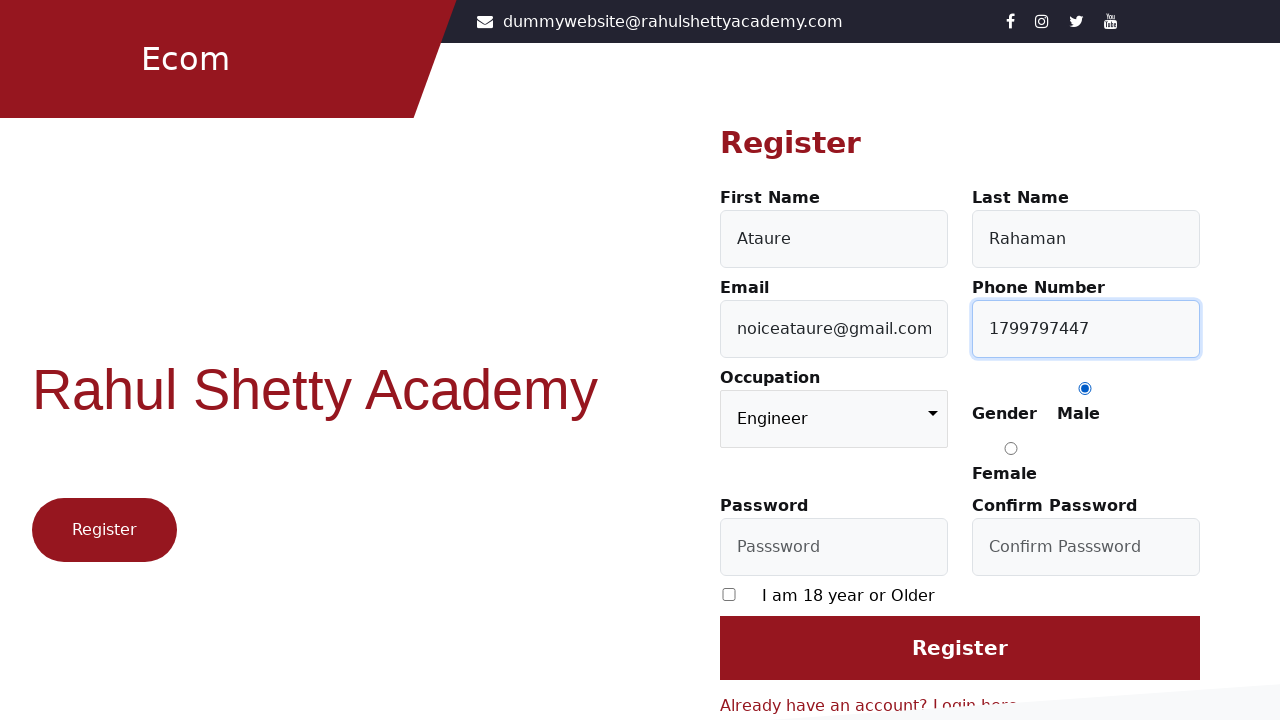

Entered password '@Ata1234' on internal:attr=[placeholder="Passsword"s]
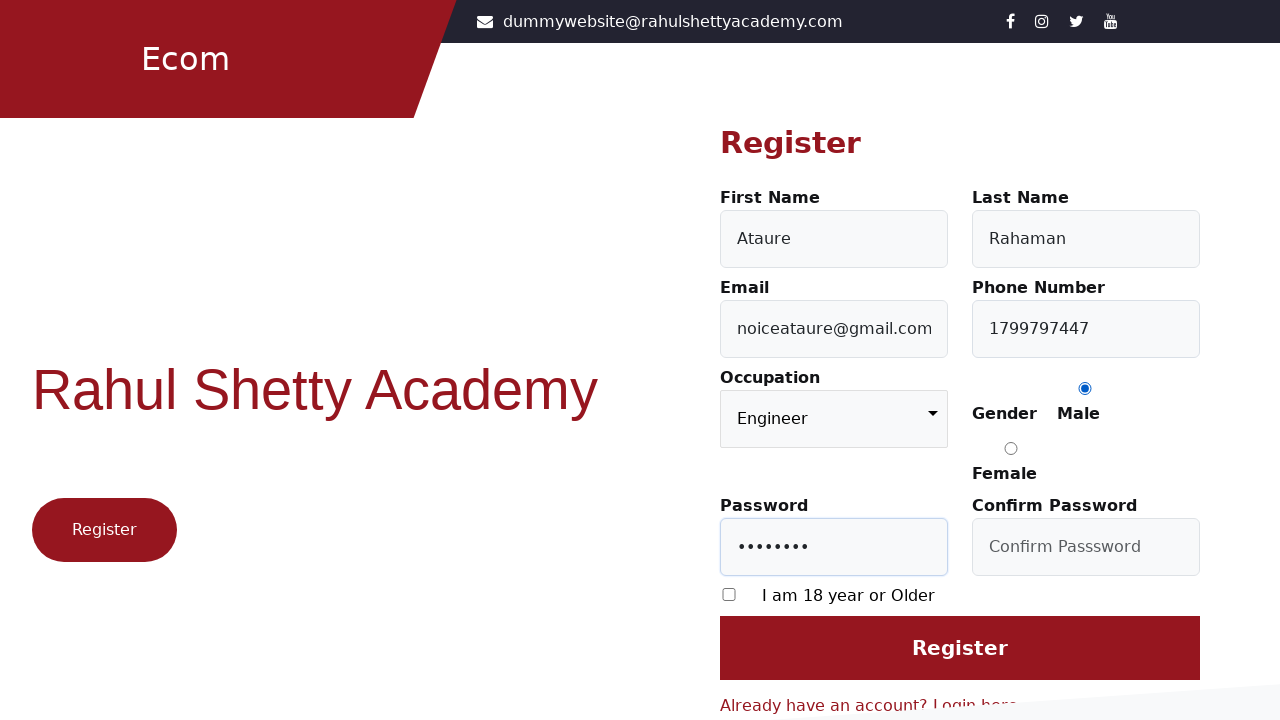

Entered confirm password '@Ata1234' on internal:attr=[placeholder="Confirm Passsword"i]
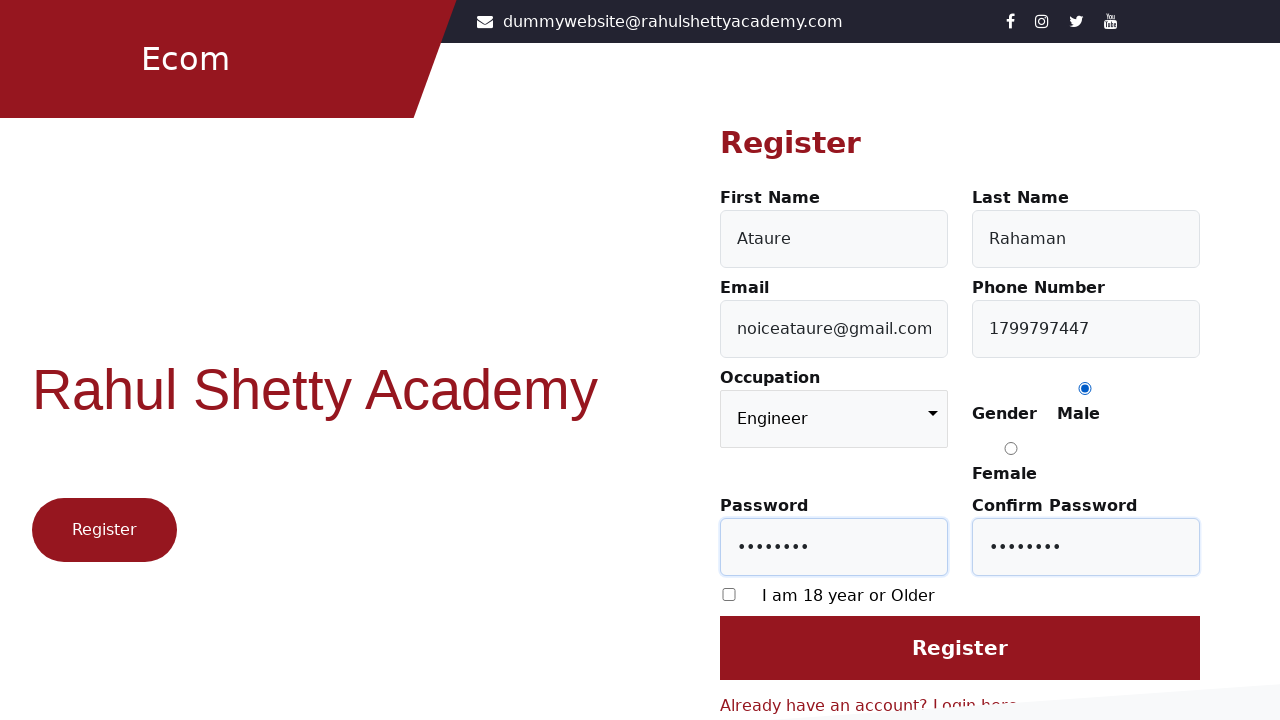

Checked the terms and conditions checkbox at (729, 594) on internal:role=checkbox
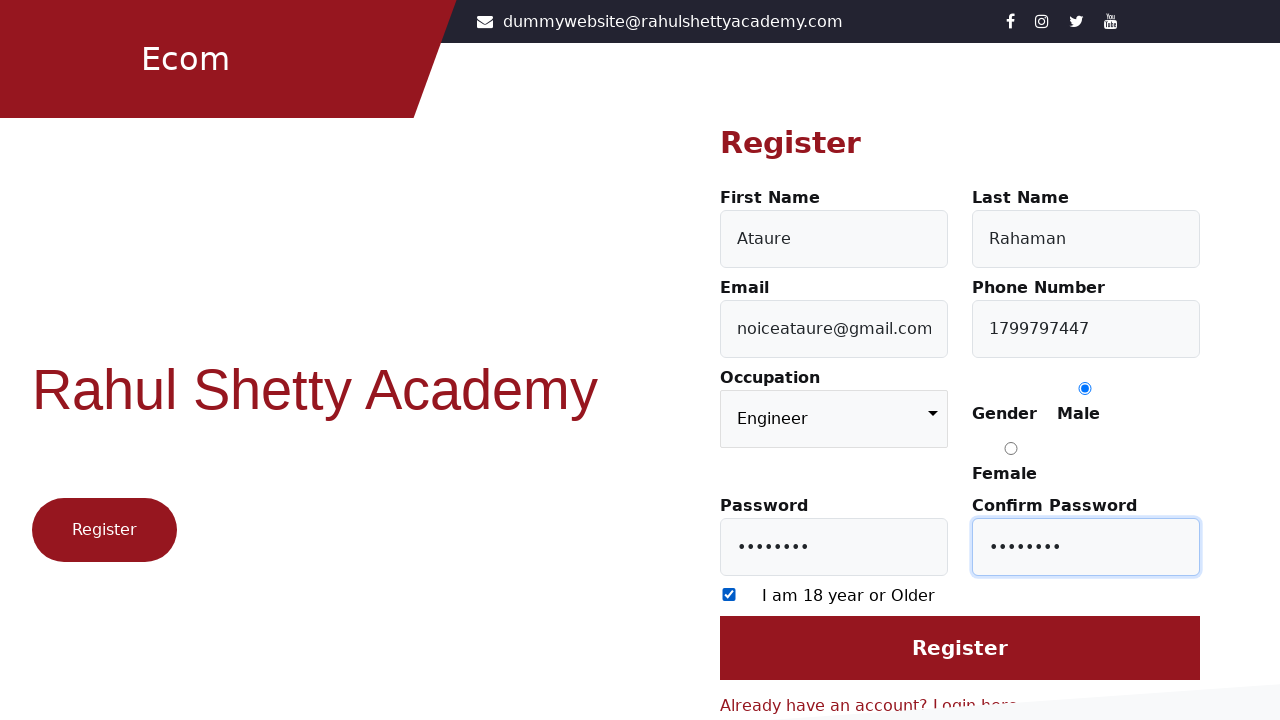

Clicked 'Register' button to submit the registration form at (960, 648) on internal:role=button[name="Register"i]
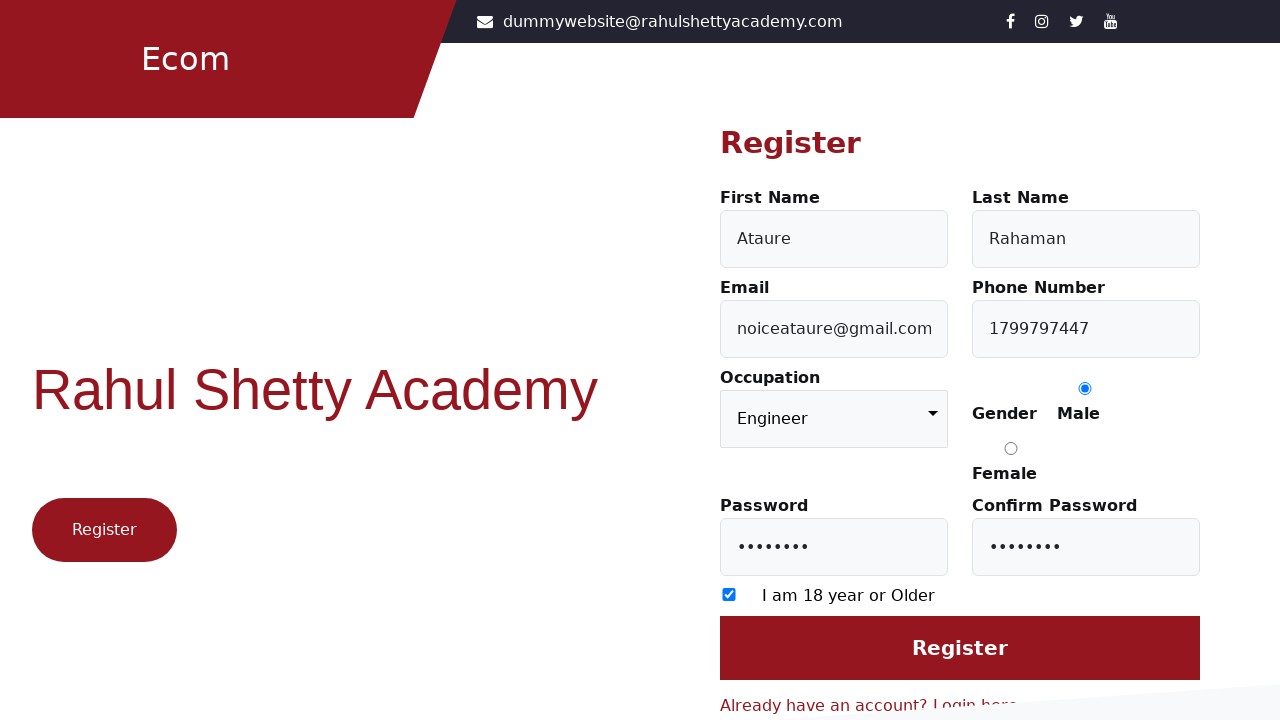

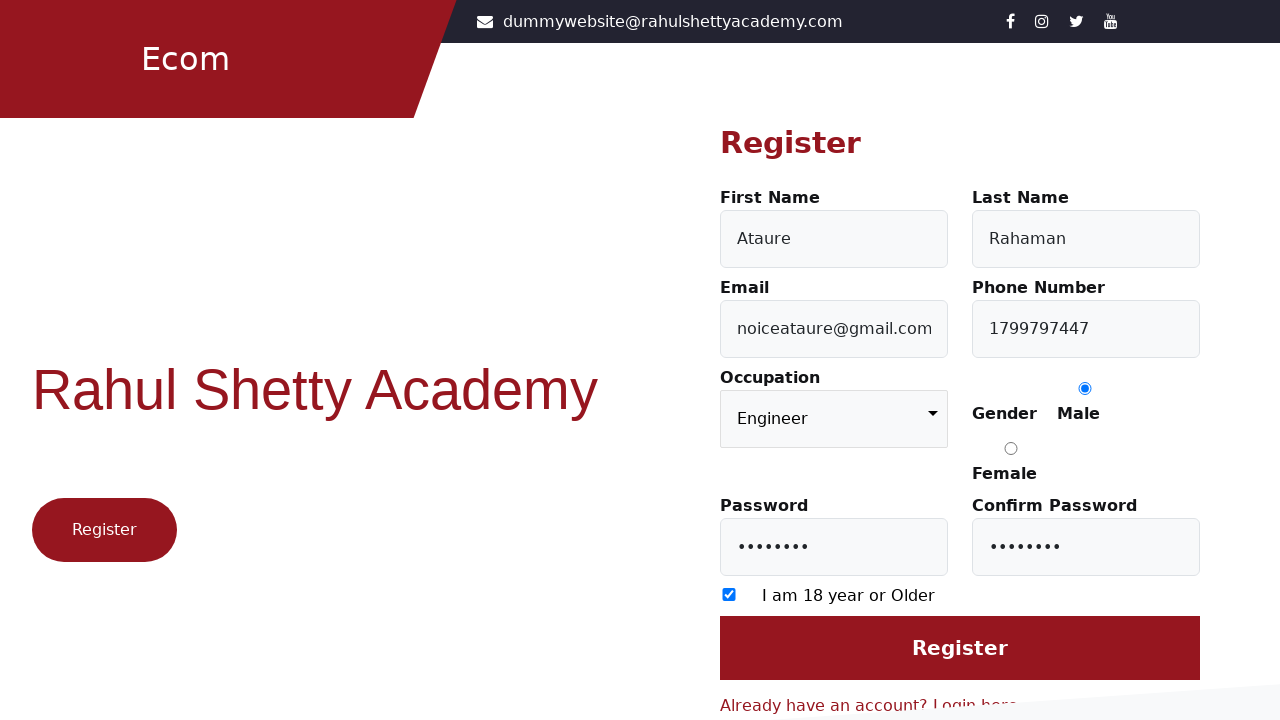